Solves a math problem by extracting a value from an element attribute, calculating the result, and submitting the form with checkbox selections

Starting URL: http://suninjuly.github.io/get_attribute.html

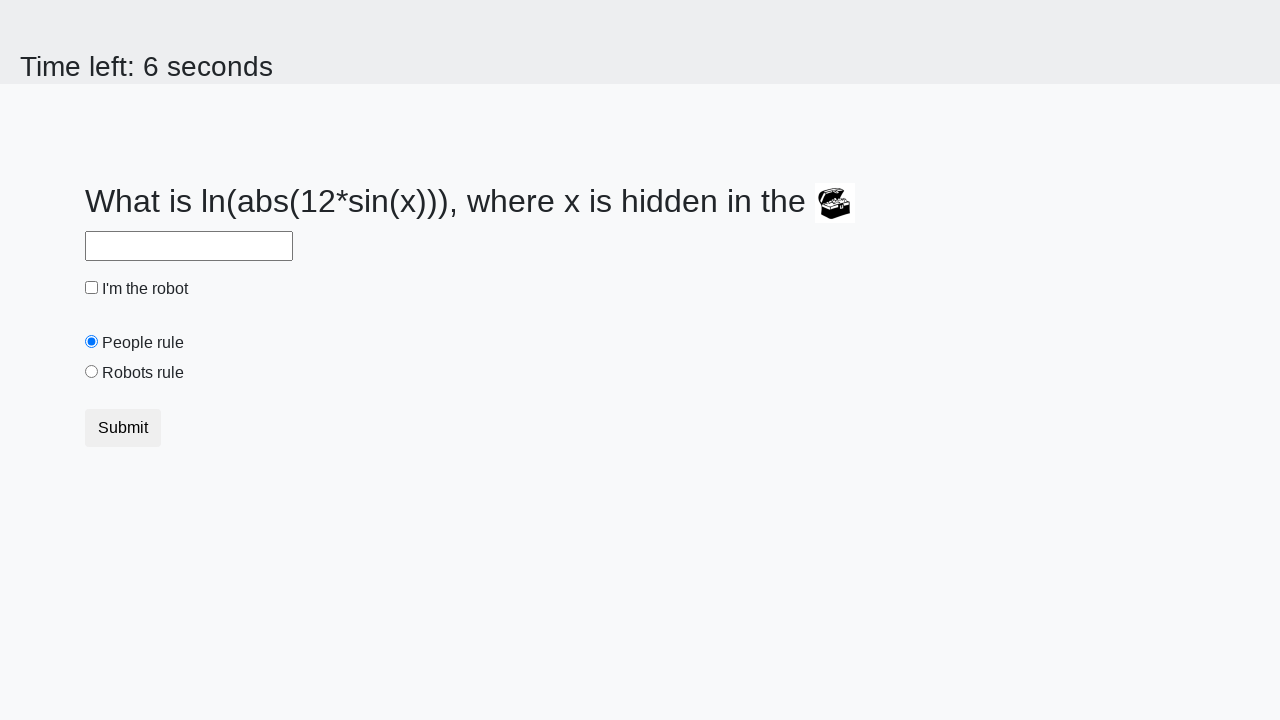

Extracted valuex attribute from treasure element
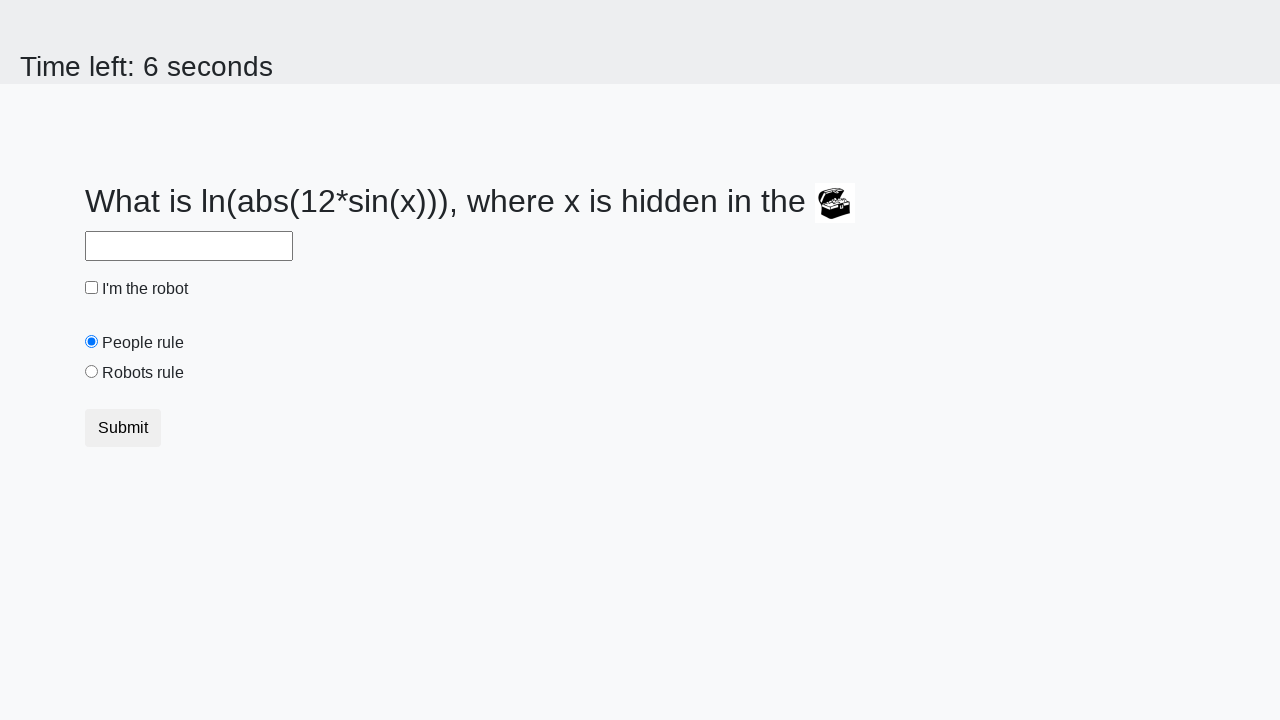

Calculated result from extracted value using math formula
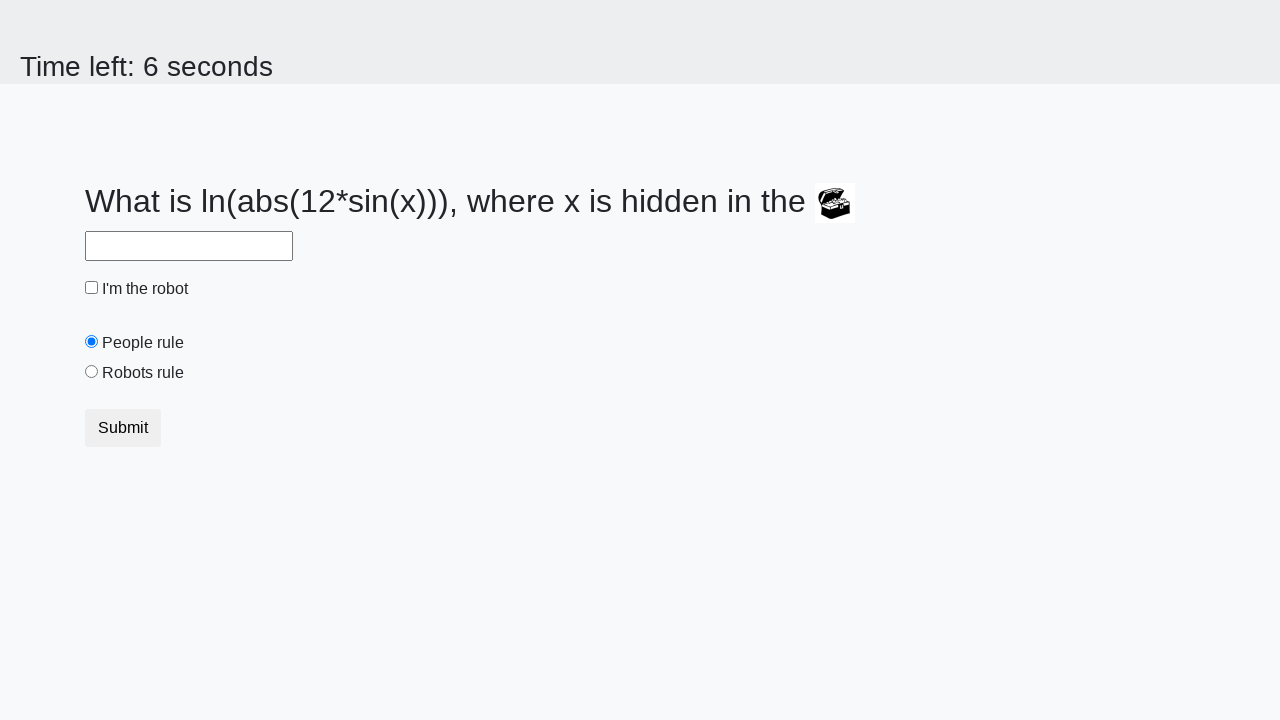

Filled answer field with calculated result on #answer
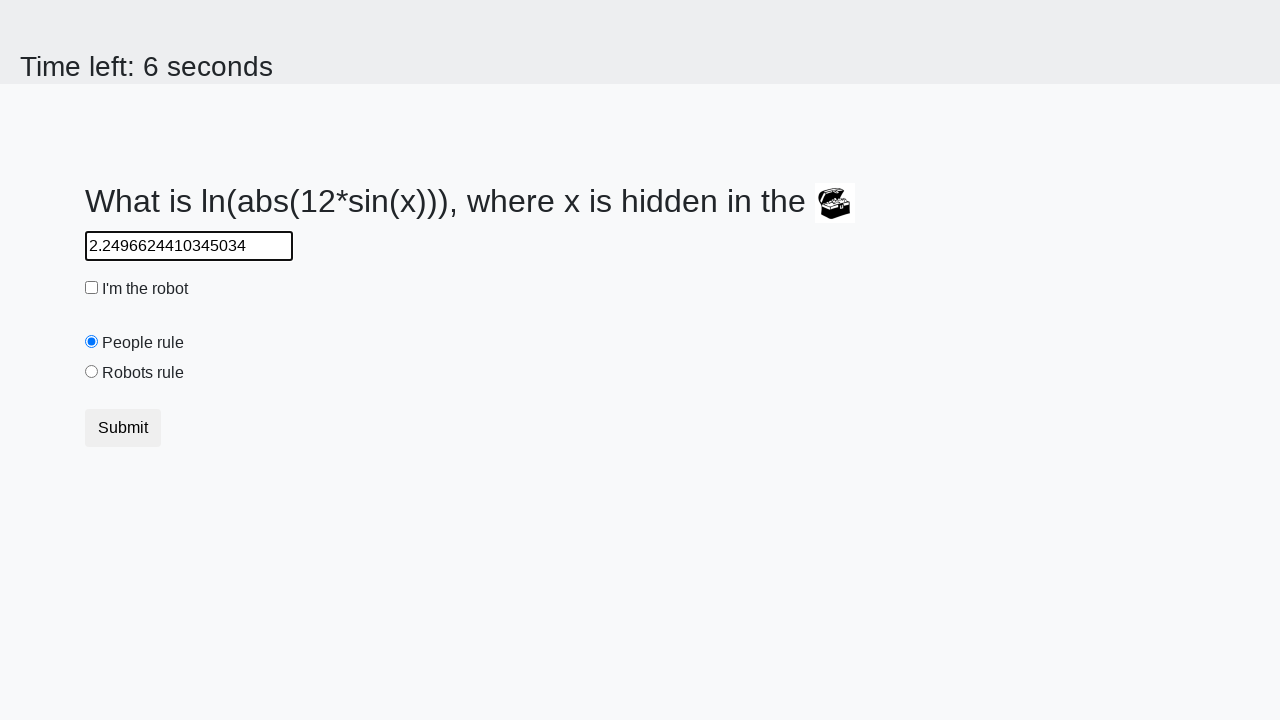

Checked the robot checkbox at (92, 288) on #robotCheckbox
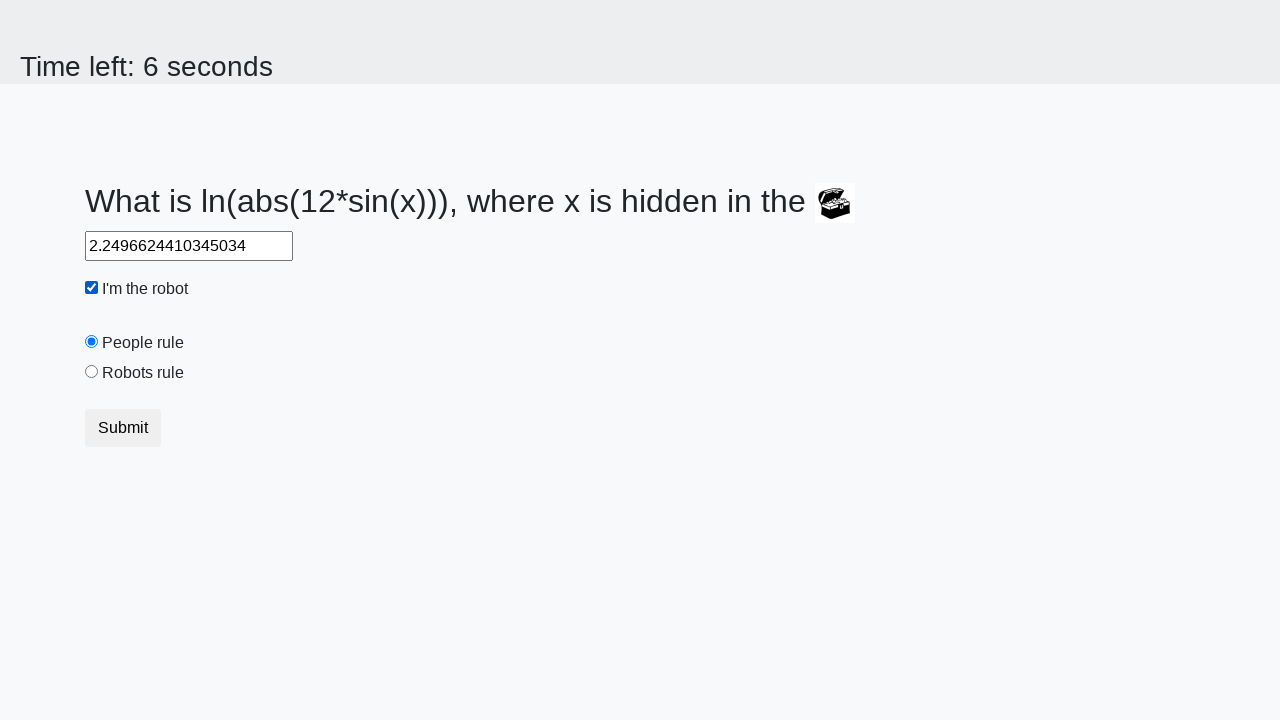

Selected the robots rule radio button at (92, 372) on #robotsRule
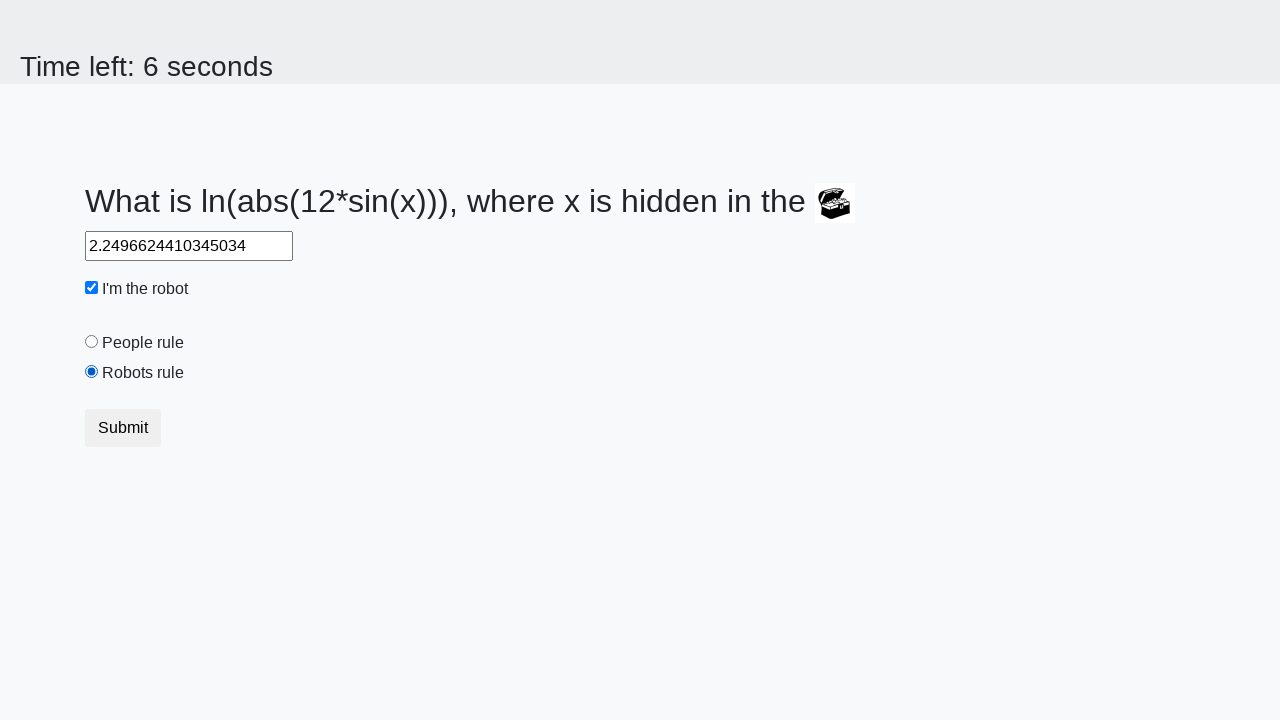

Clicked the submit button at (123, 428) on button.btn.btn-default
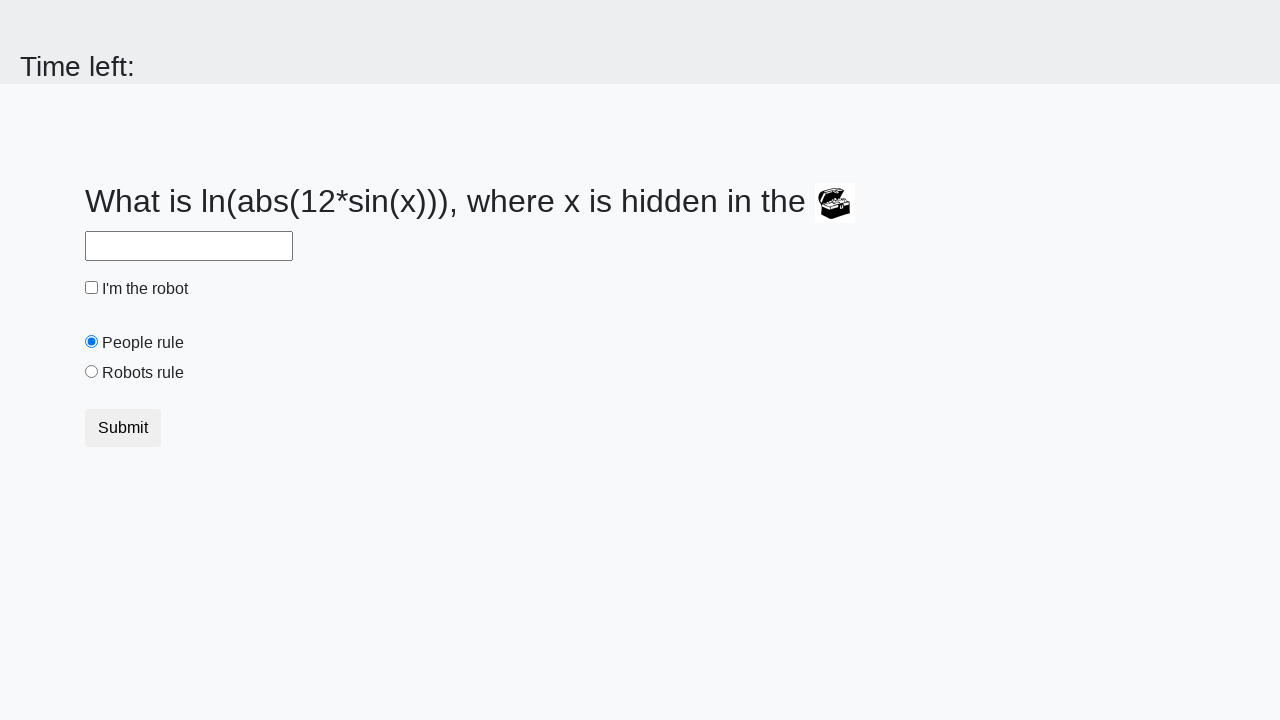

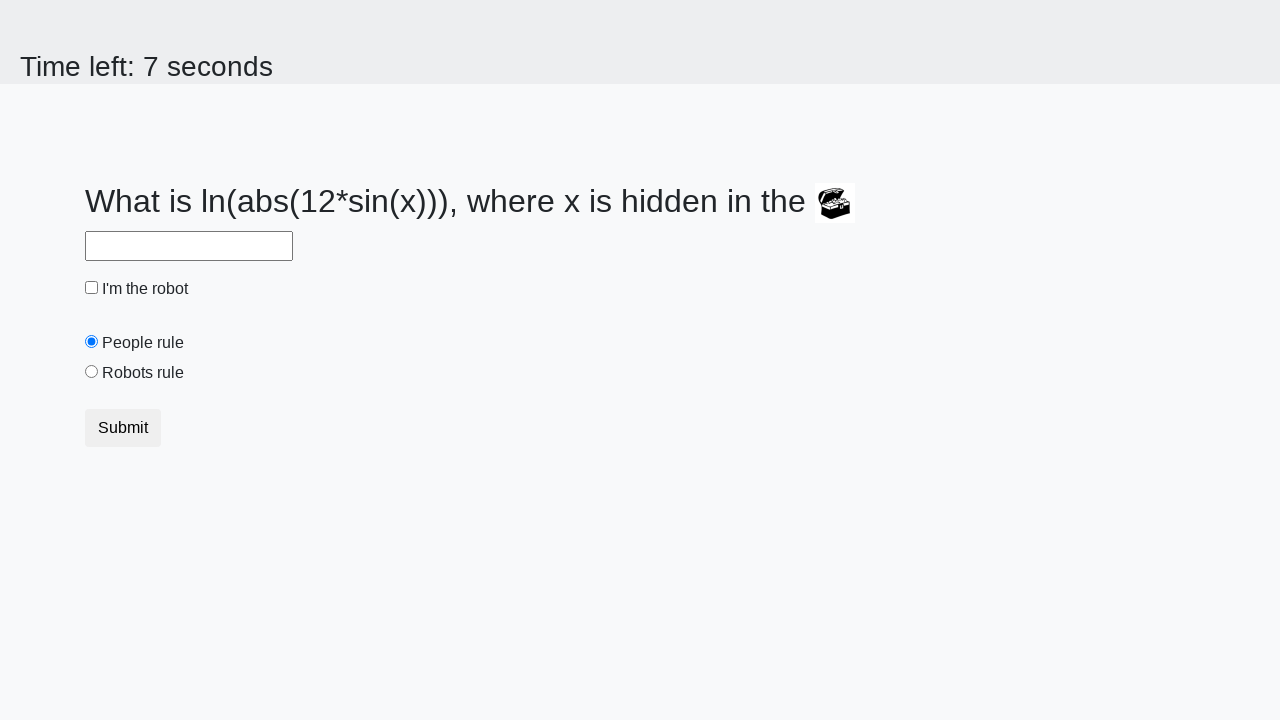